Tests autosuggestive dropdown functionality by typing partial text and selecting a specific option from the suggestions

Starting URL: https://rahulshettyacademy.com/dropdownsPractise/

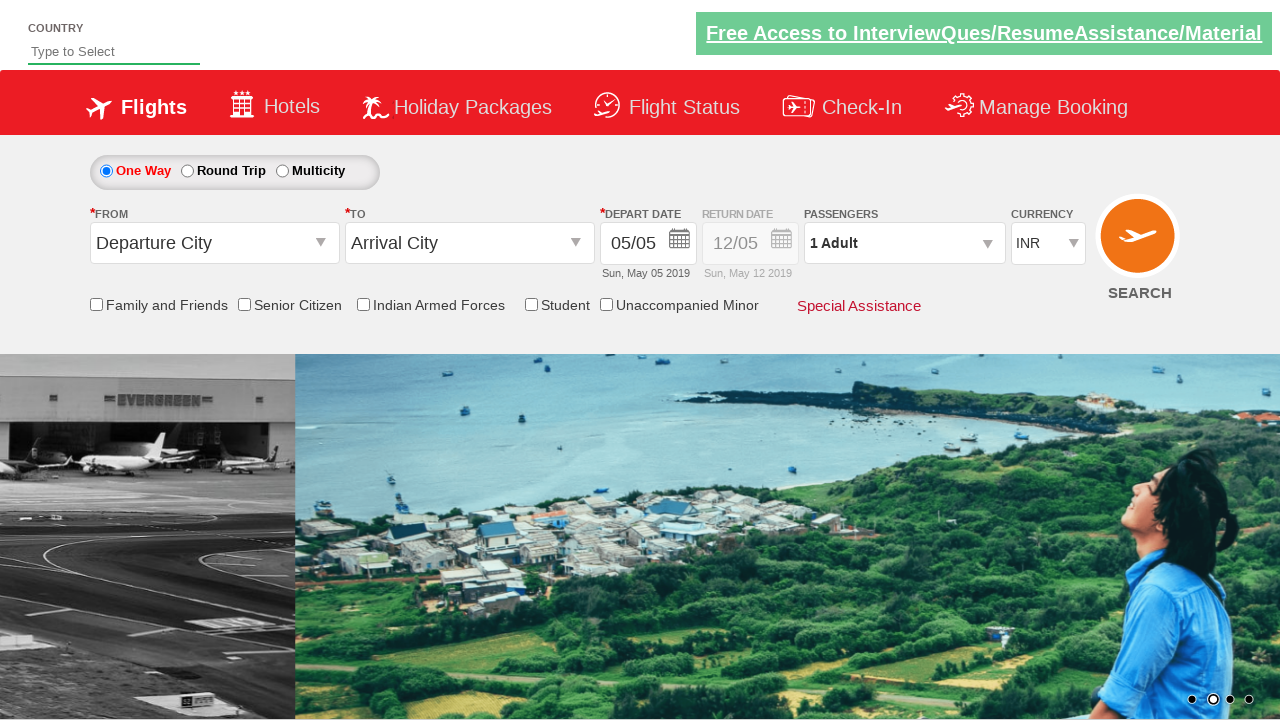

Filled autosuggest field with 'ind' on #autosuggest
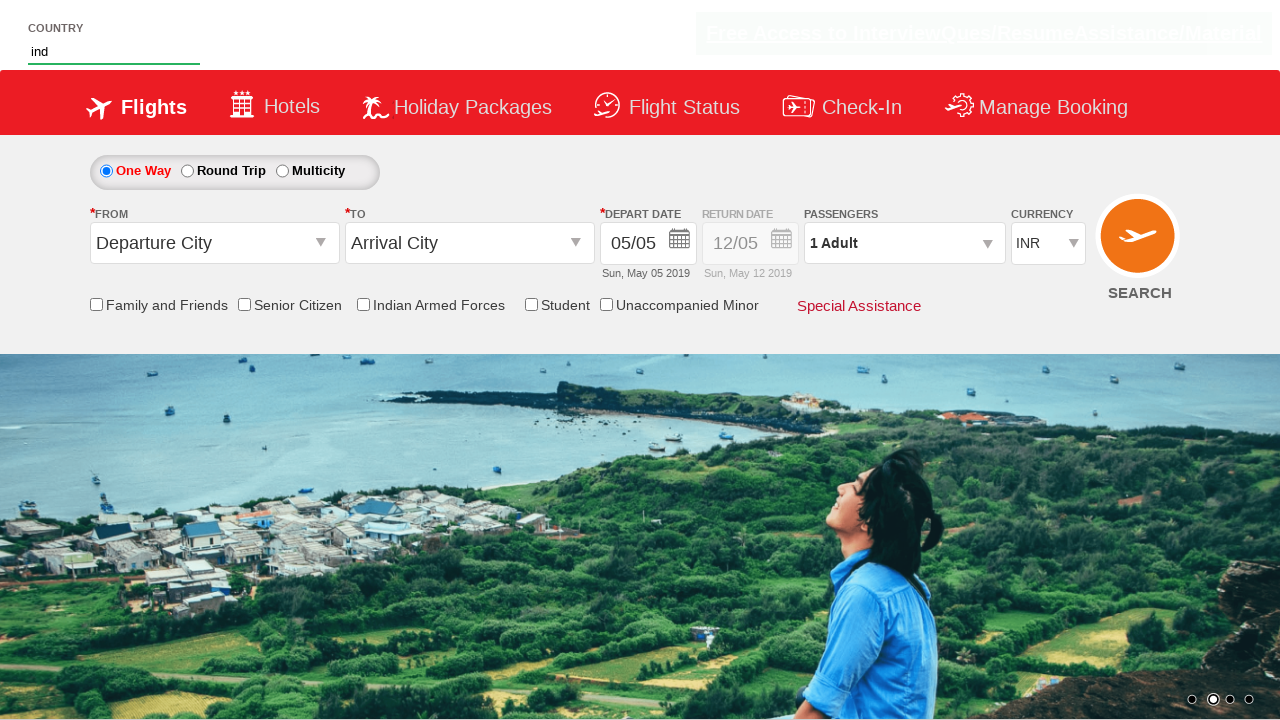

Autosuggestive dropdown suggestions appeared
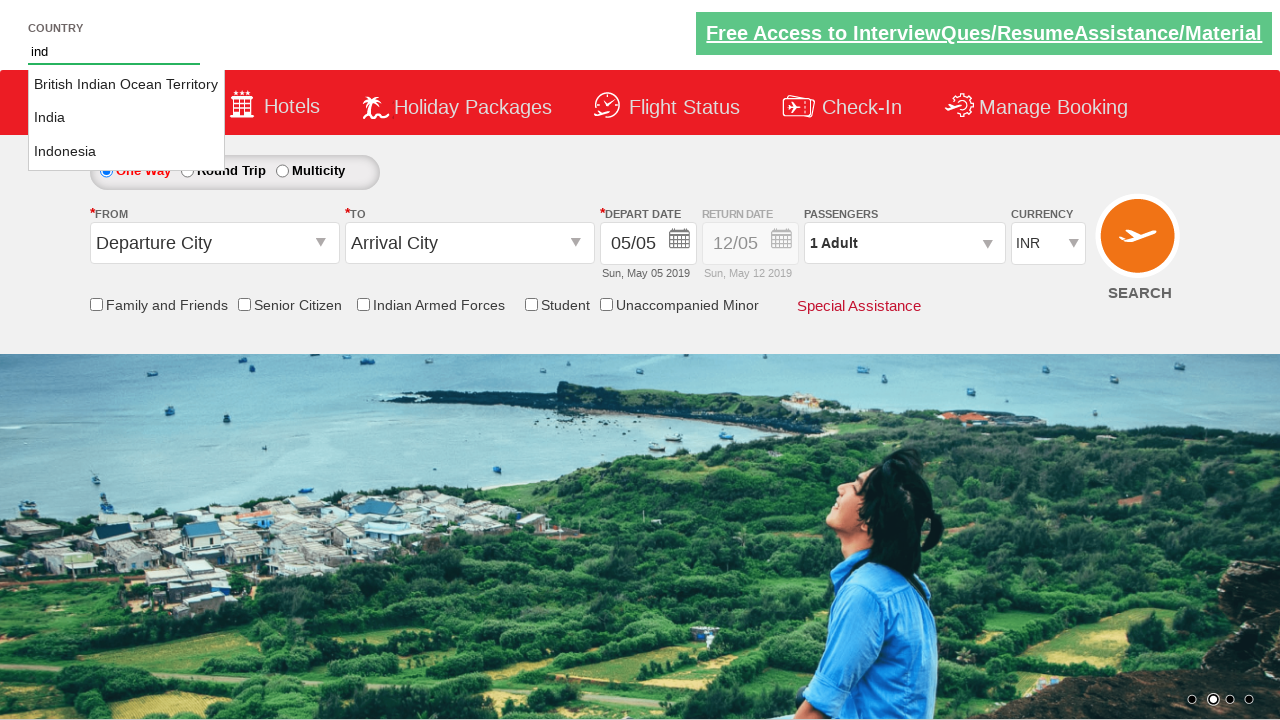

Selected 'India' from autosuggestive dropdown at (126, 118) on li[class='ui-menu-item'] >> nth=1
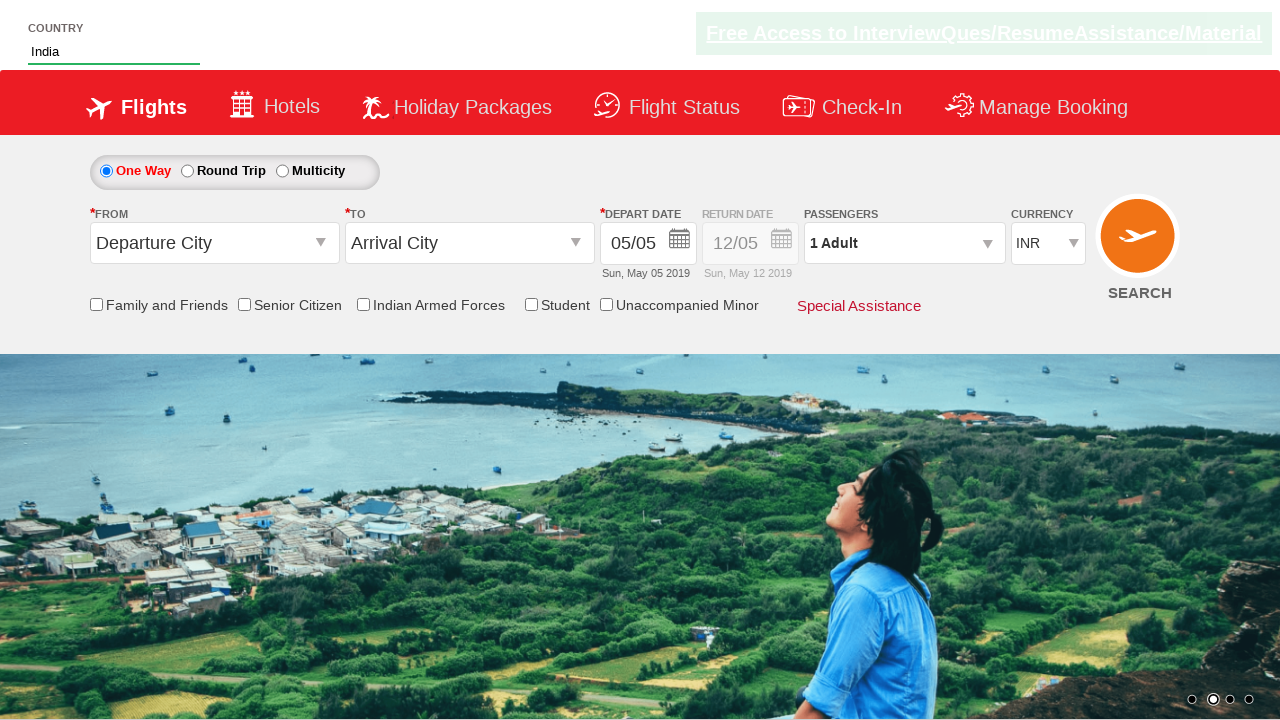

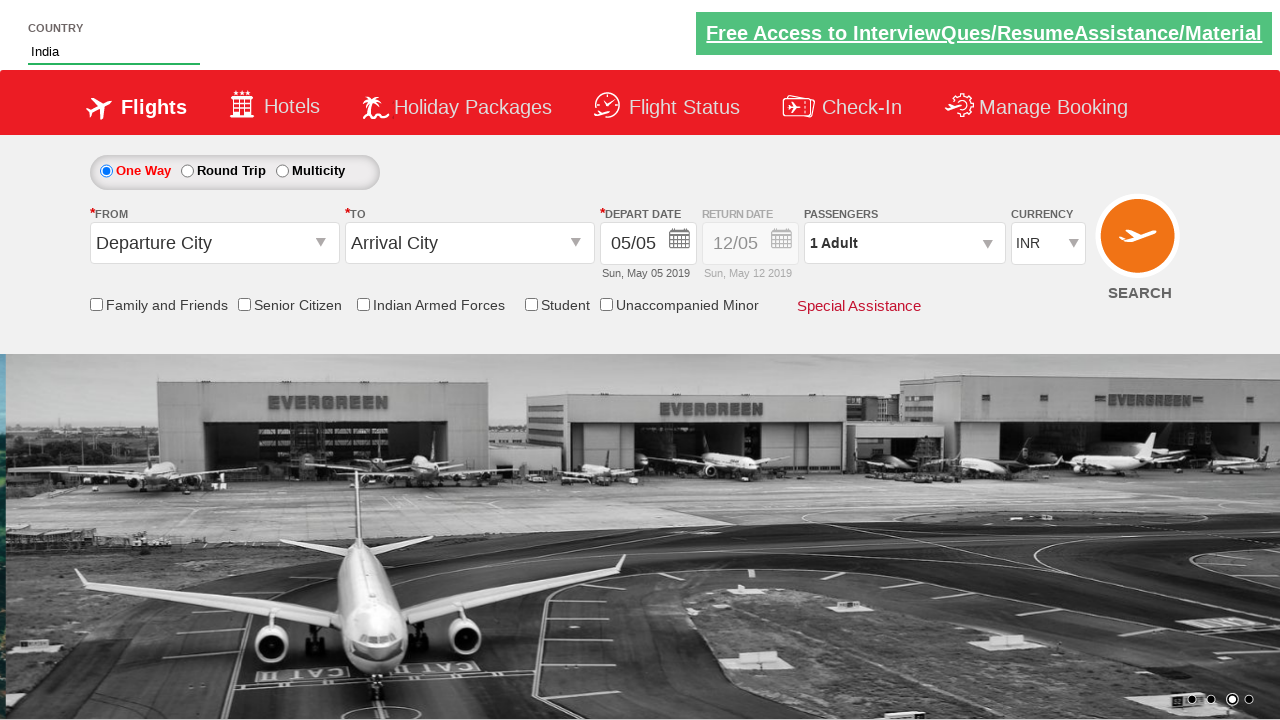